Tests that the "Clear completed" button displays correct text when items are completed.

Starting URL: https://demo.playwright.dev/todomvc

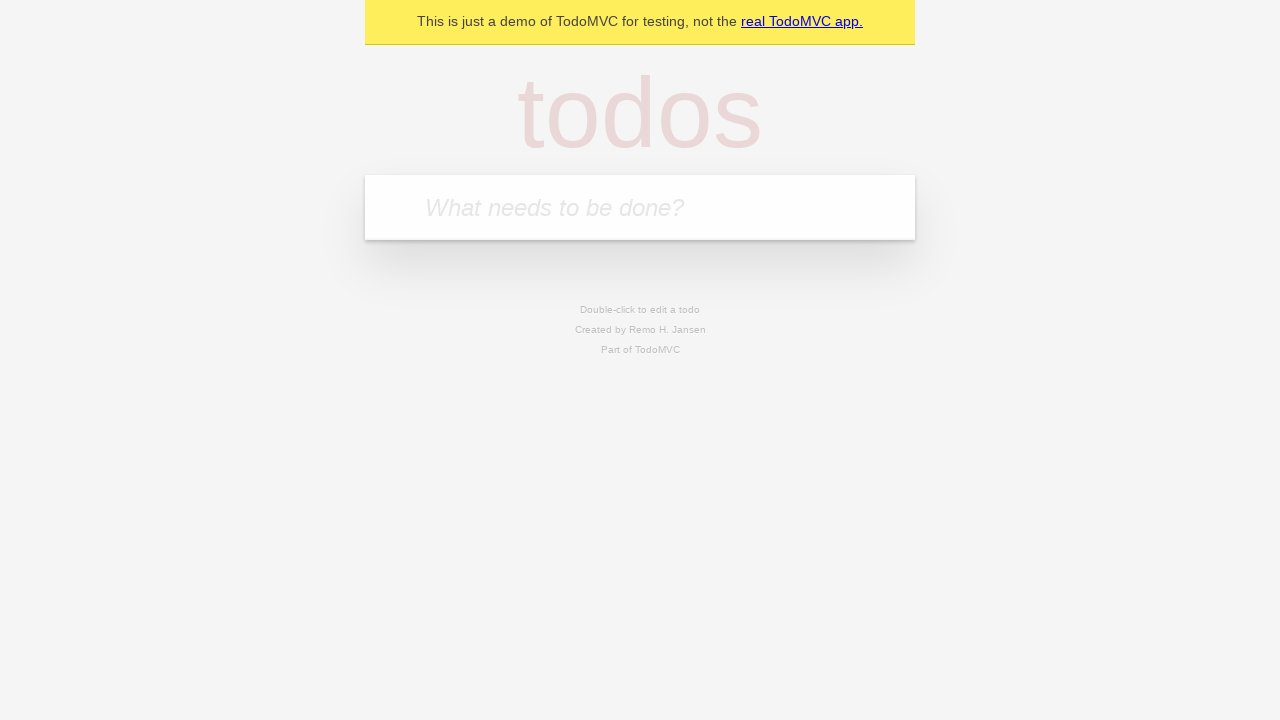

Located the 'What needs to be done?' input field
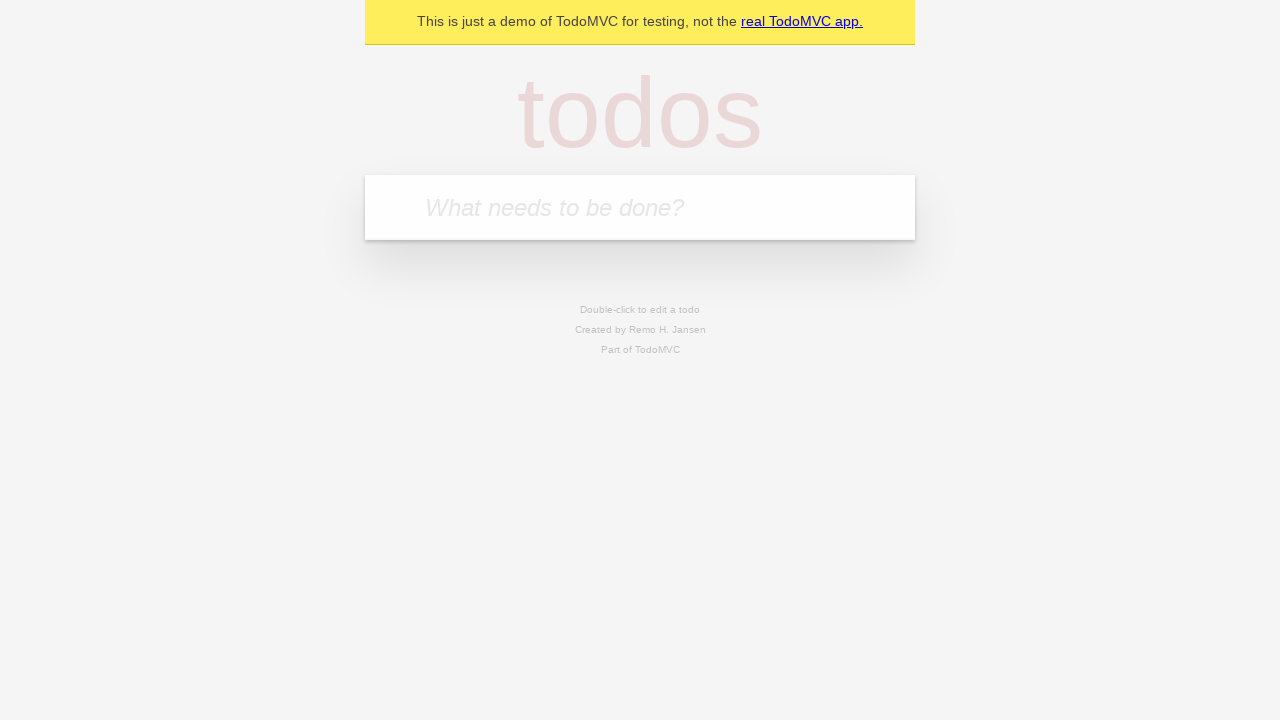

Filled input with 'buy some cheese' on internal:attr=[placeholder="What needs to be done?"i]
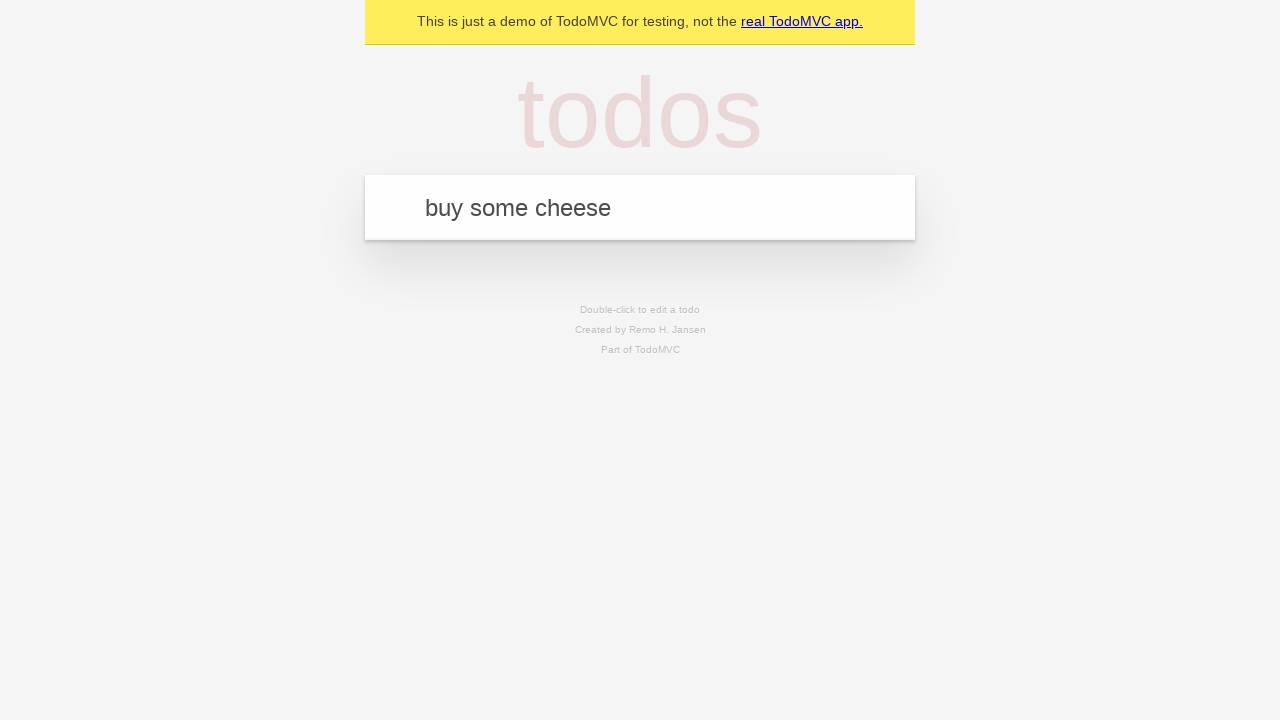

Pressed Enter to add first todo item on internal:attr=[placeholder="What needs to be done?"i]
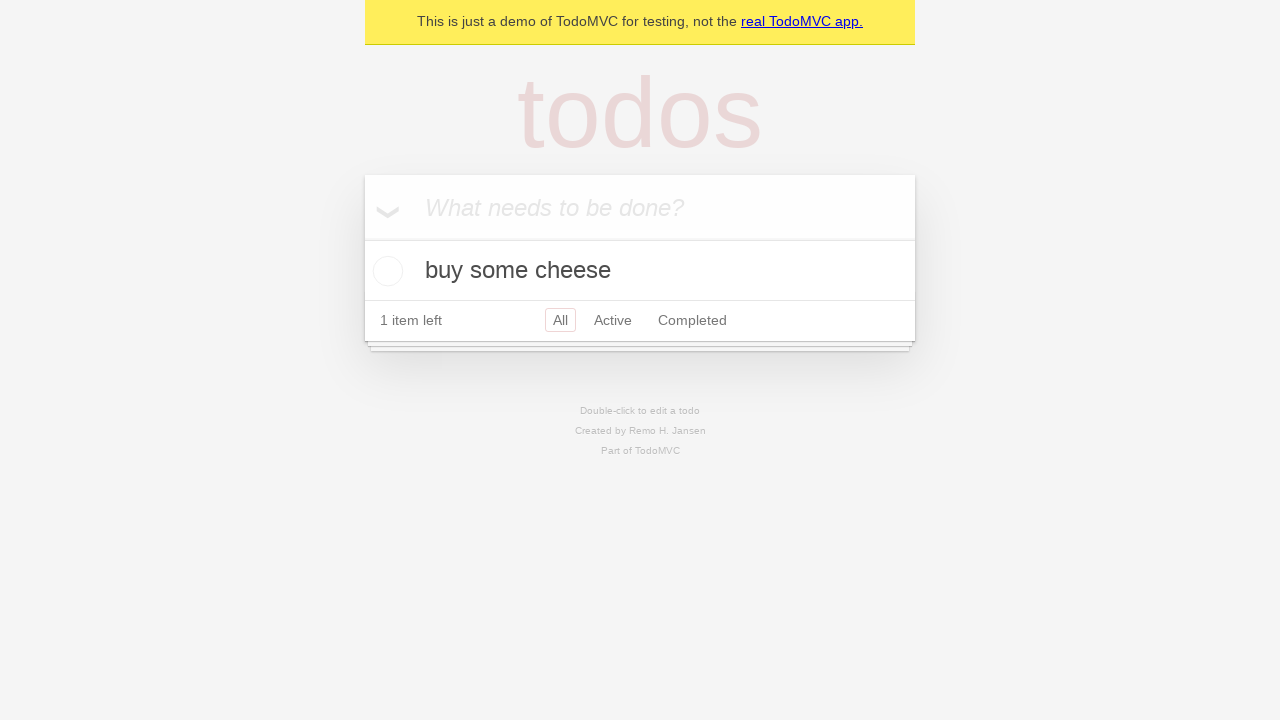

Filled input with 'feed the cat' on internal:attr=[placeholder="What needs to be done?"i]
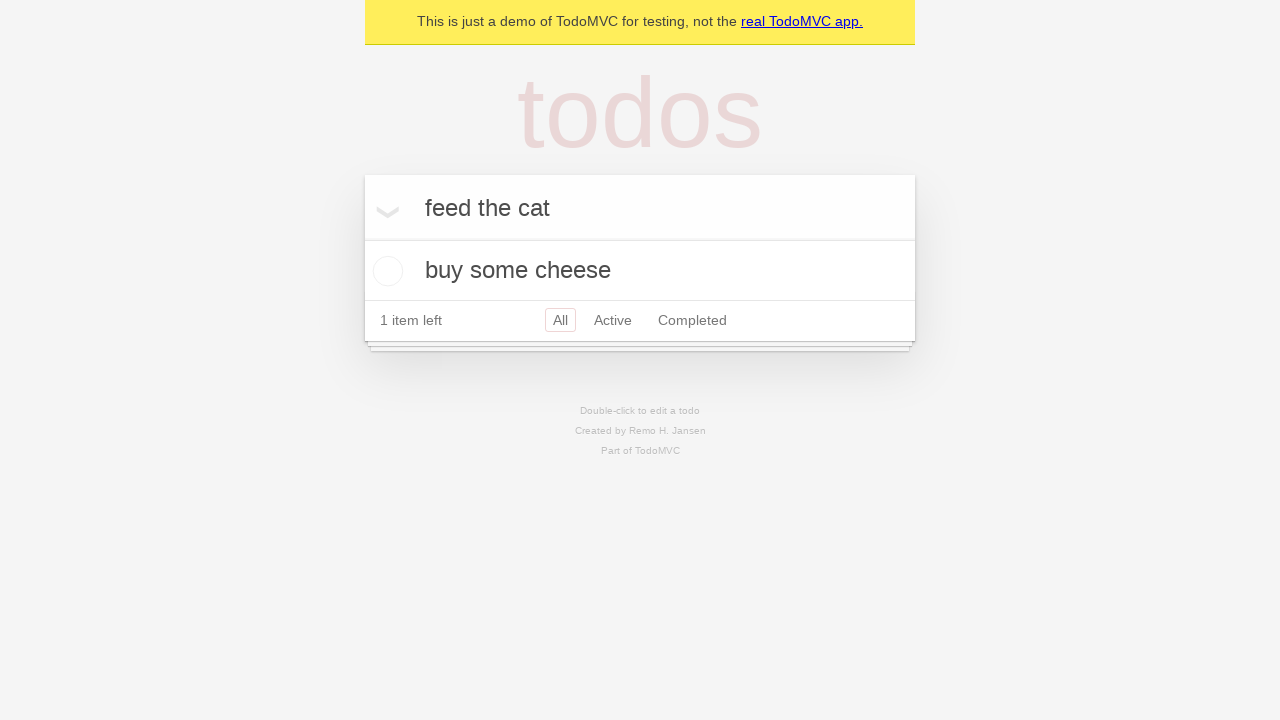

Pressed Enter to add second todo item on internal:attr=[placeholder="What needs to be done?"i]
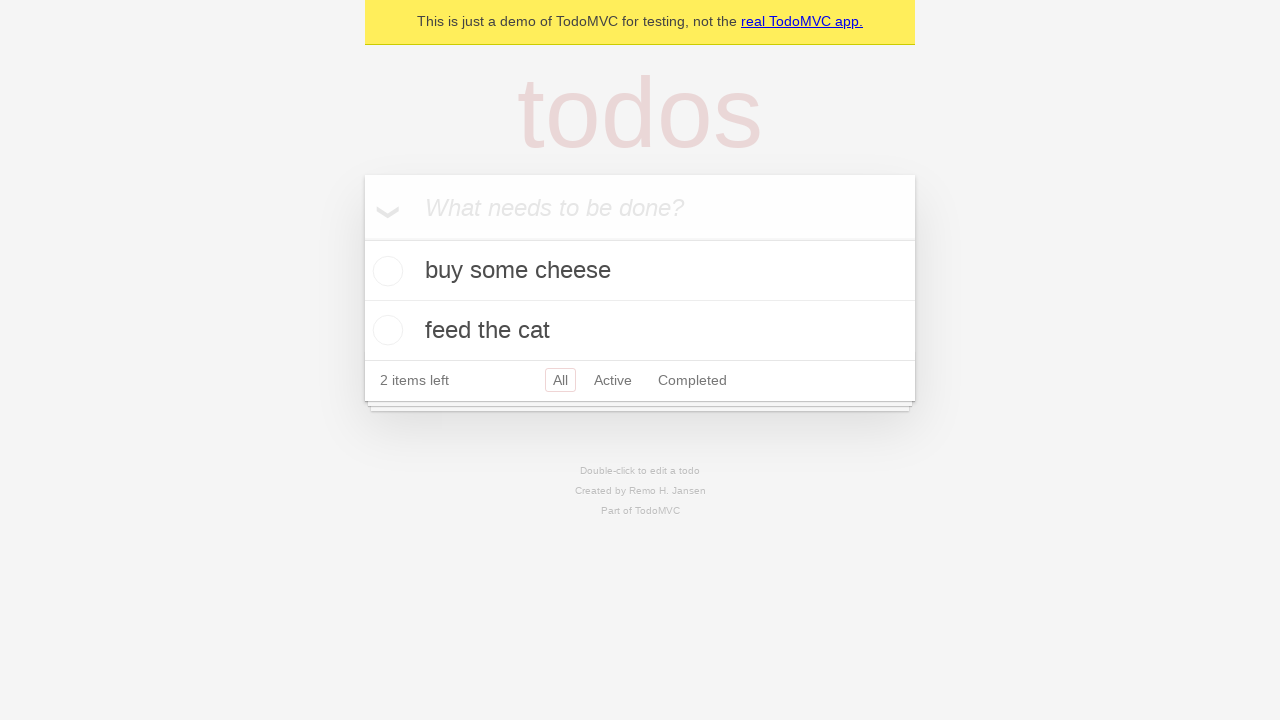

Filled input with 'book a doctors appointment' on internal:attr=[placeholder="What needs to be done?"i]
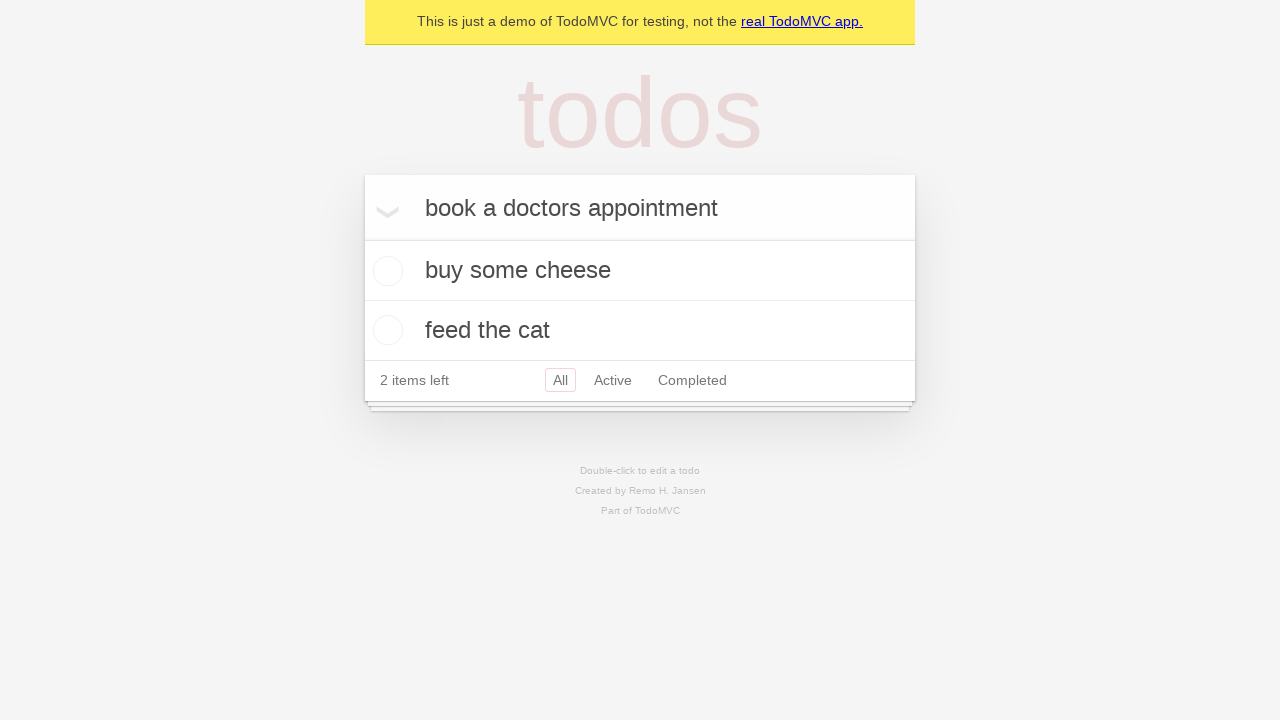

Pressed Enter to add third todo item on internal:attr=[placeholder="What needs to be done?"i]
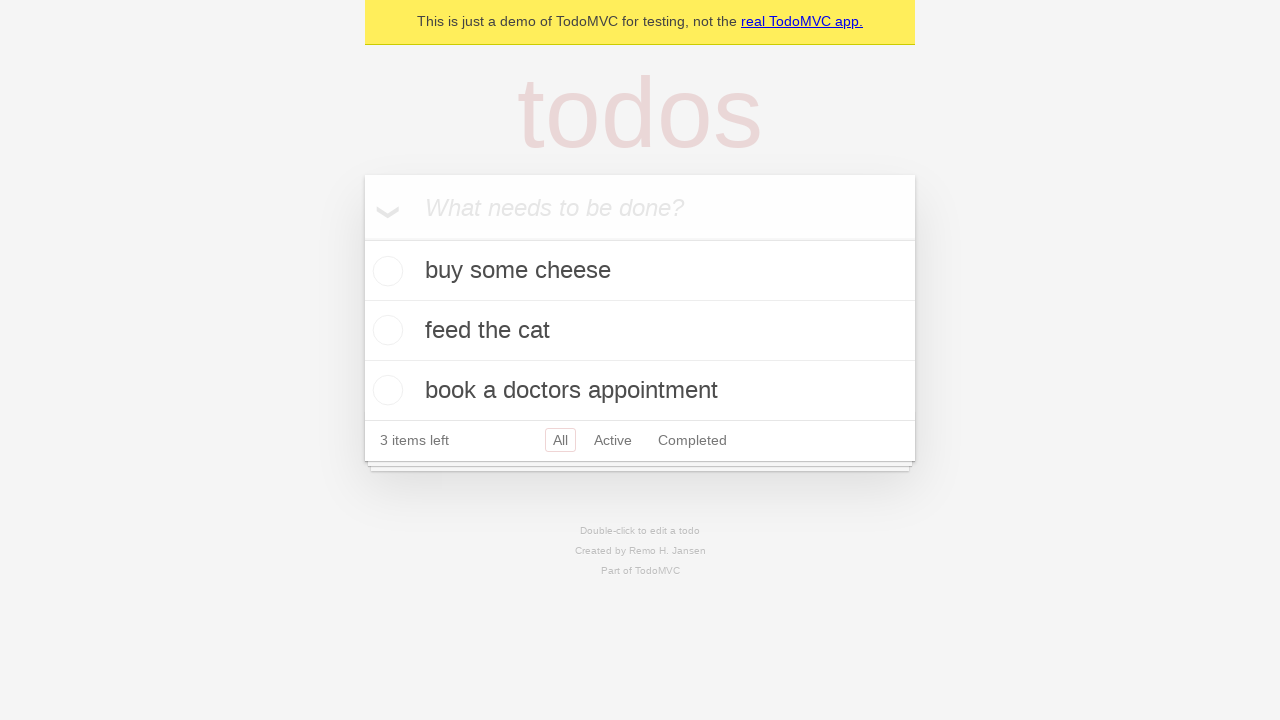

Checked the first todo item to mark it as completed at (385, 271) on .todo-list li .toggle >> nth=0
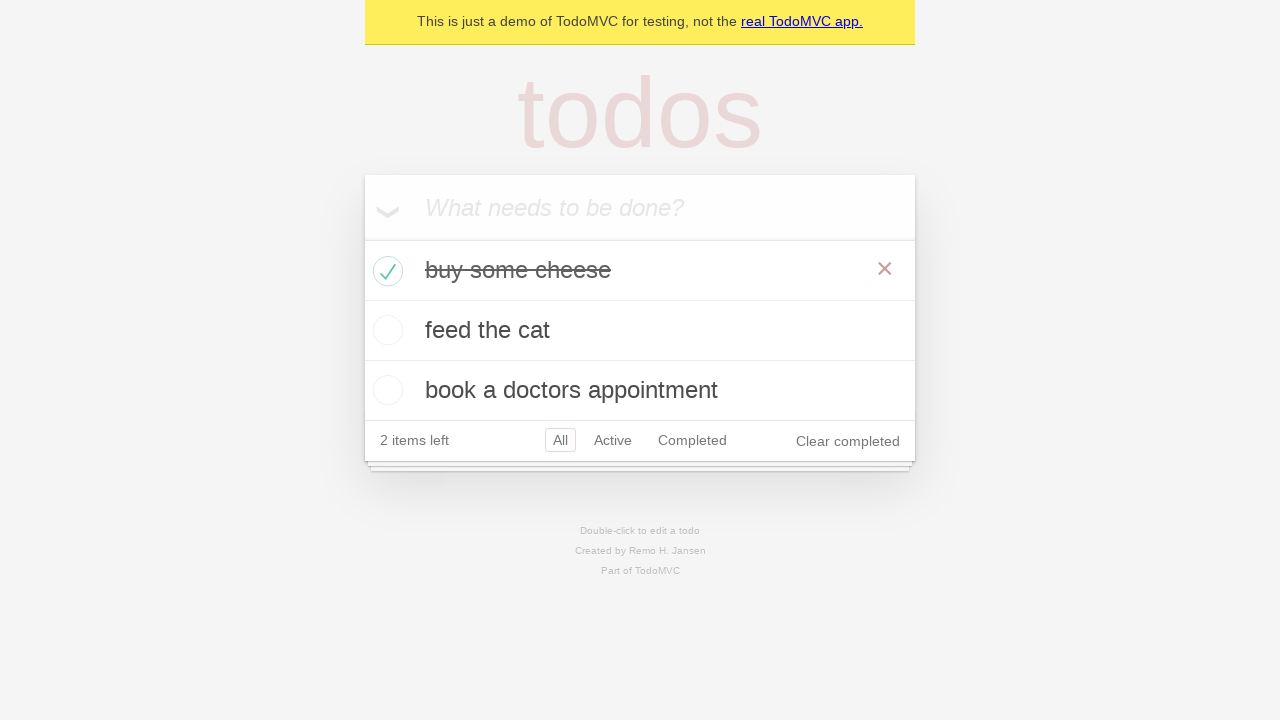

Waited for 'Clear completed' button to appear
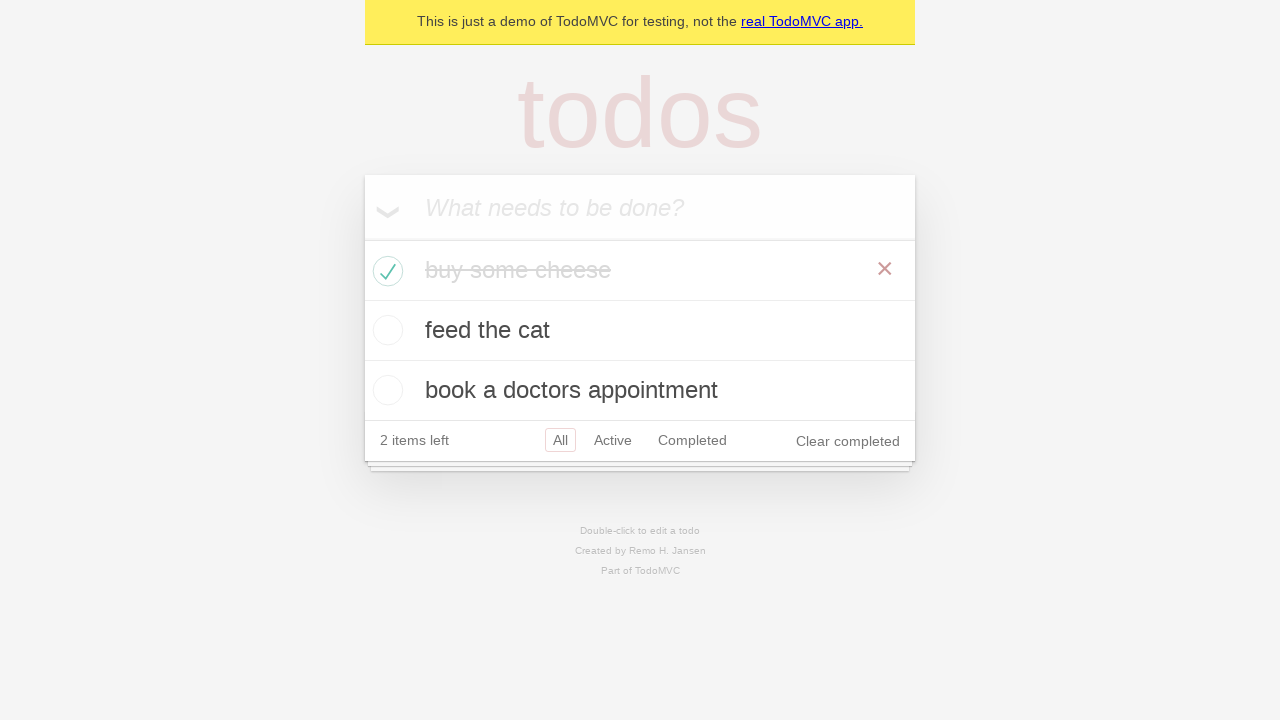

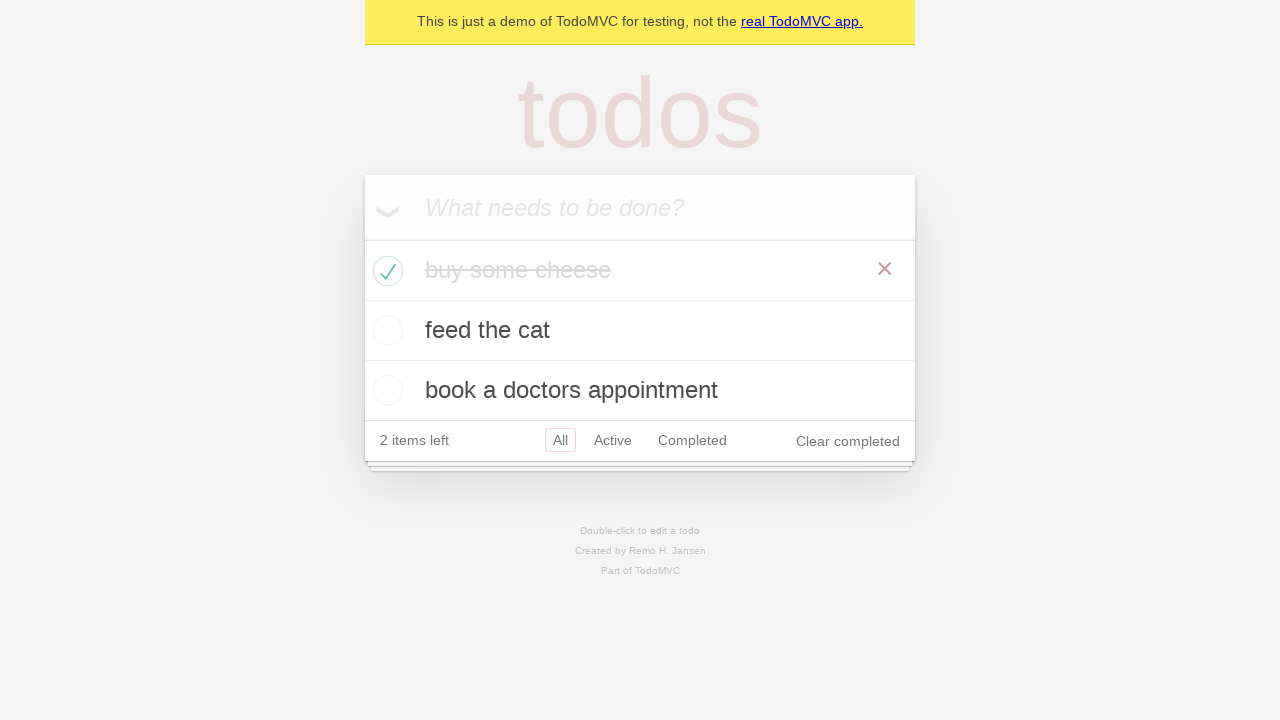